Tests adding multiple elements by clicking the Add Element button three times

Starting URL: https://the-internet.herokuapp.com/

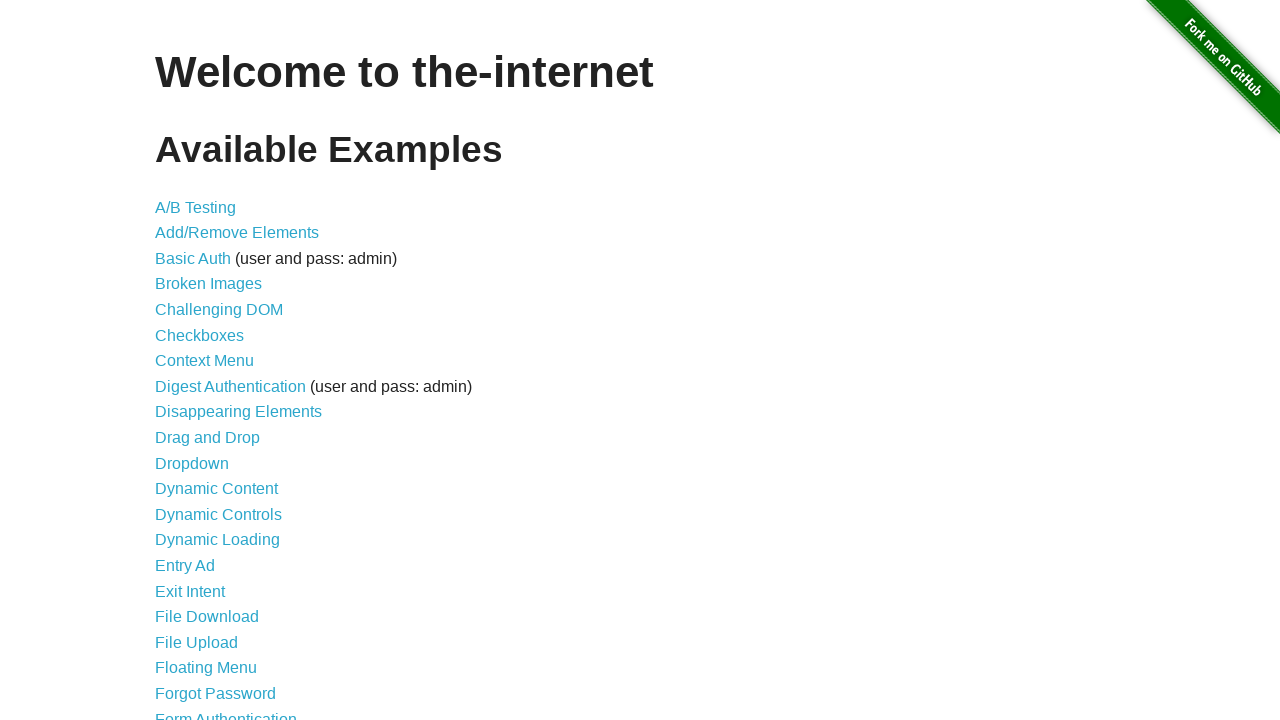

Clicked on Add/Remove Elements link at (237, 233) on a[href='/add_remove_elements/']
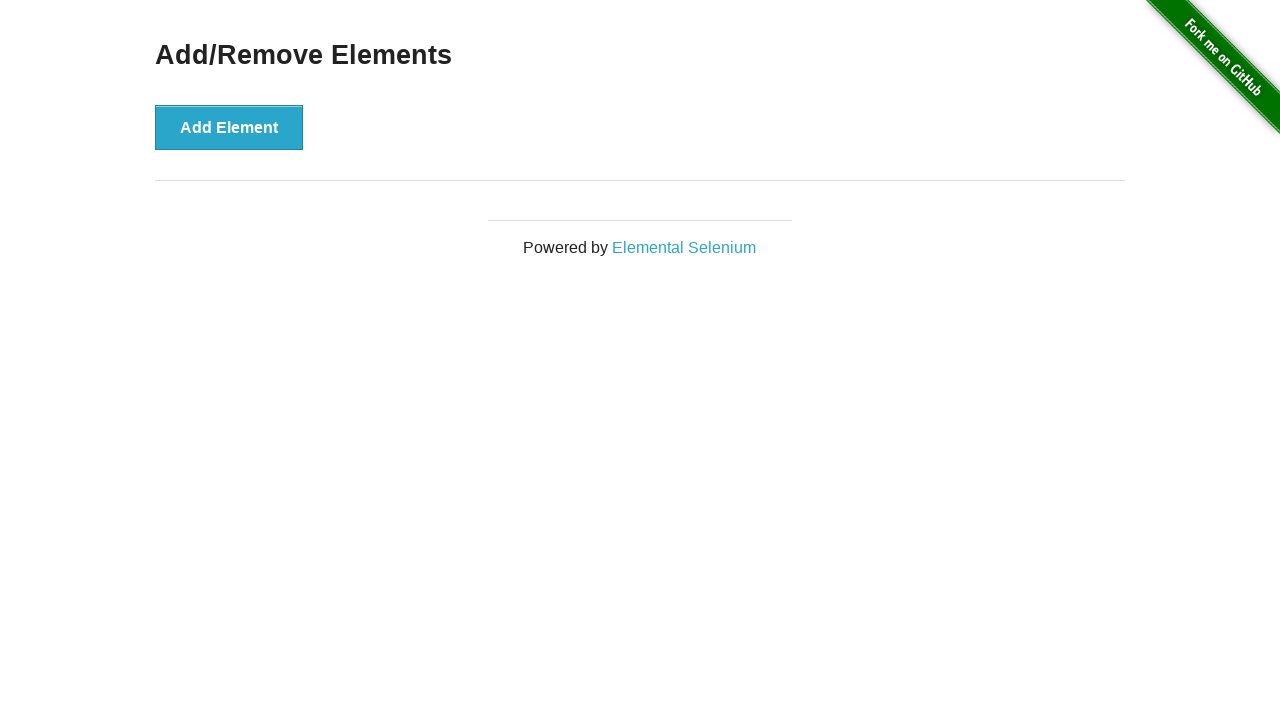

Clicked Add Element button (first time) at (229, 127) on button[onclick='addElement()']
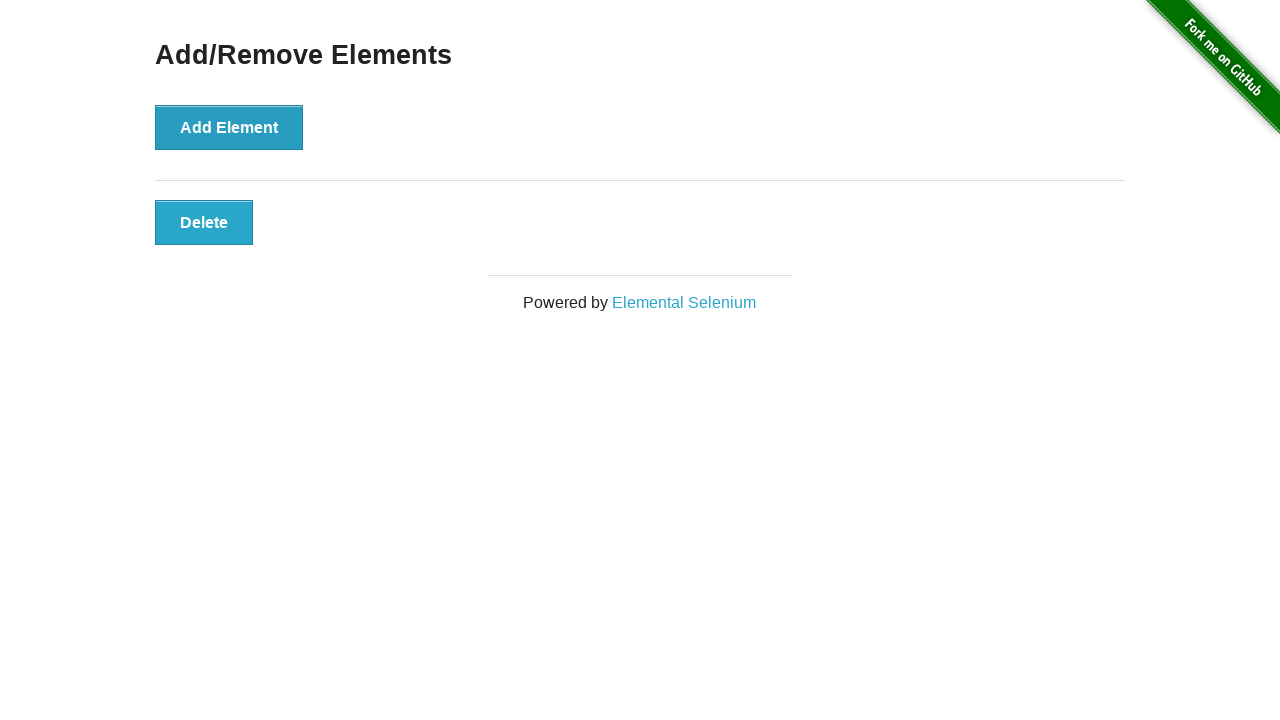

Clicked Add Element button (second time) at (229, 127) on button[onclick='addElement()']
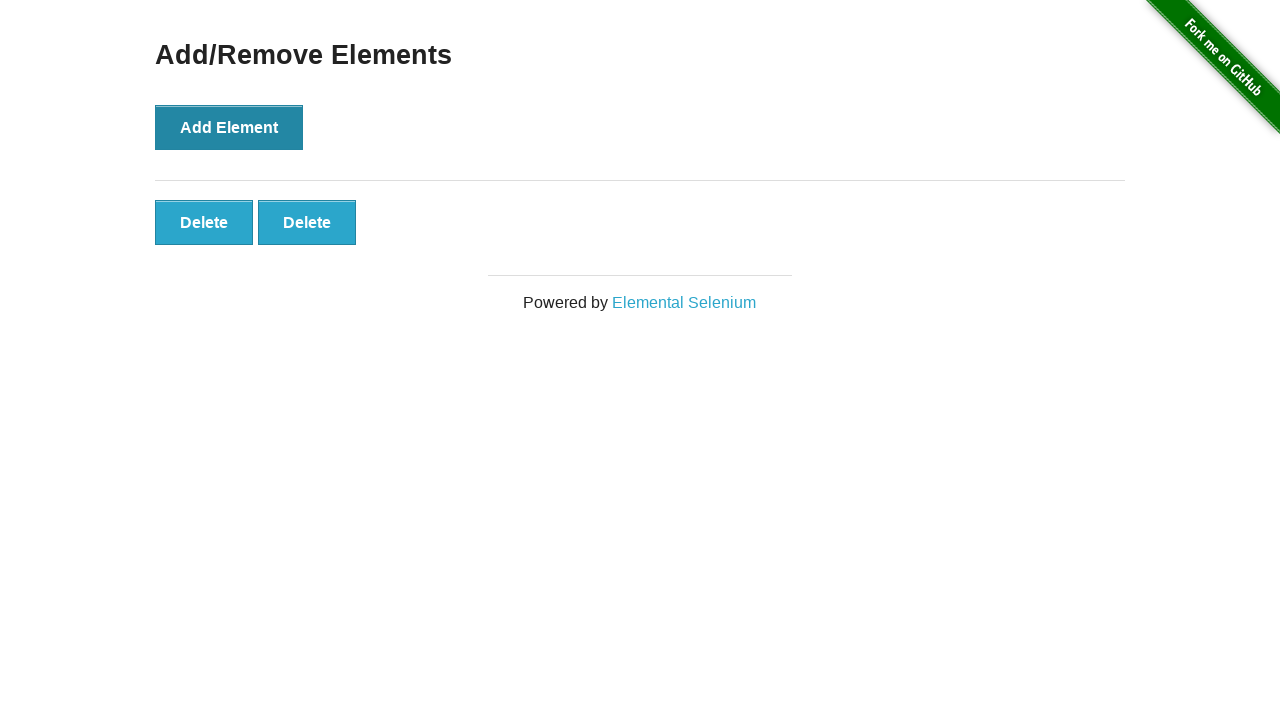

Clicked Add Element button (third time) at (229, 127) on button[onclick='addElement()']
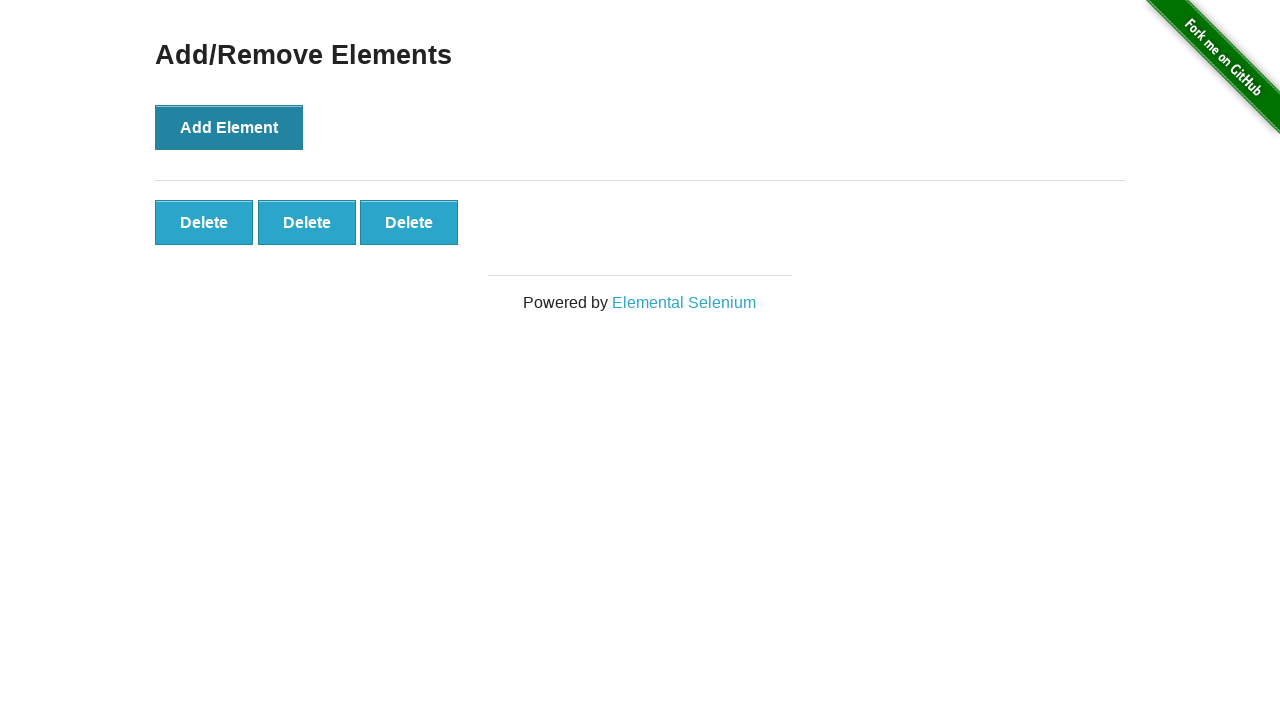

Verified three elements are present by waiting for third added element
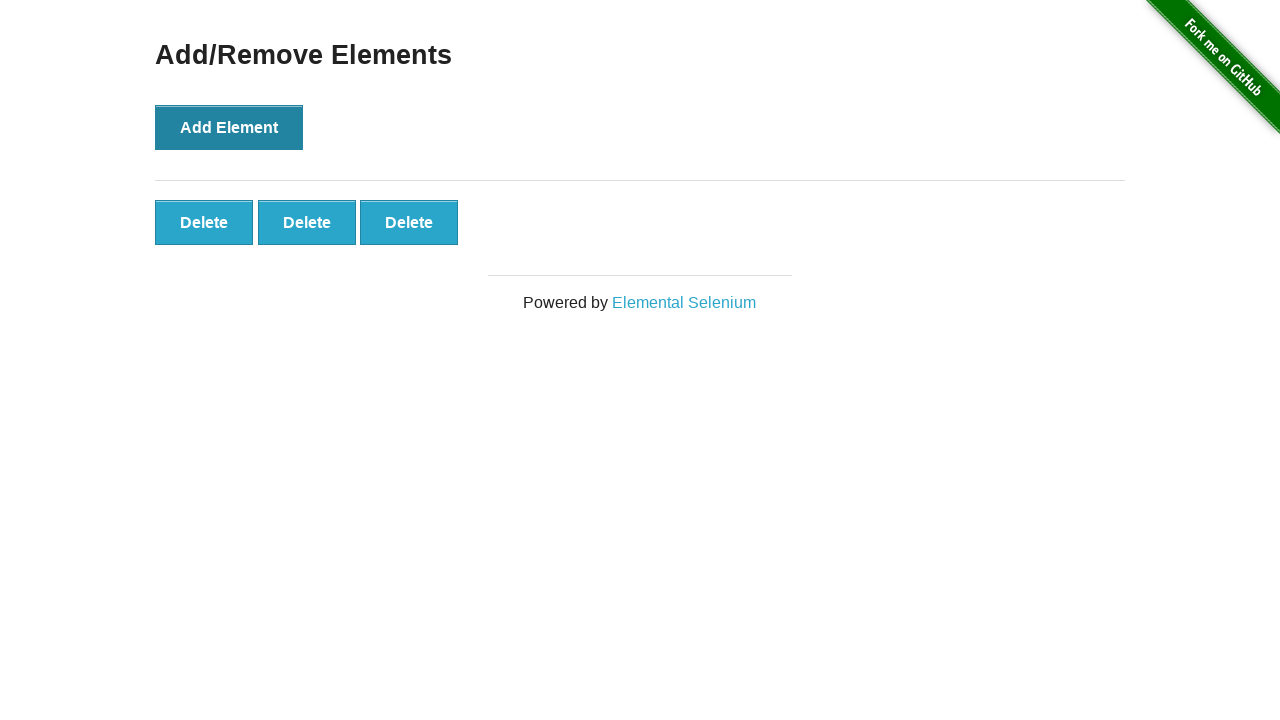

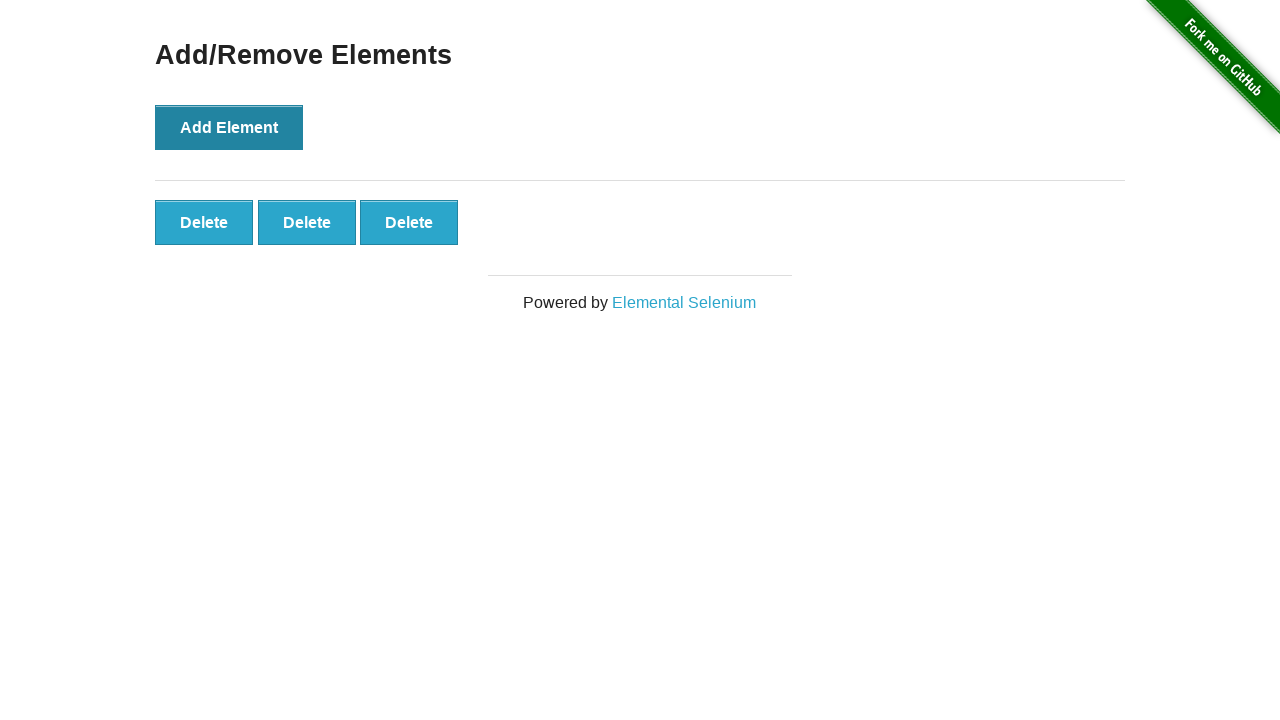